Tests scrolling functionality on a page and within a table element, then verifies that the sum of values in a table column matches the displayed total amount

Starting URL: https://rahulshettyacademy.com/AutomationPractice/

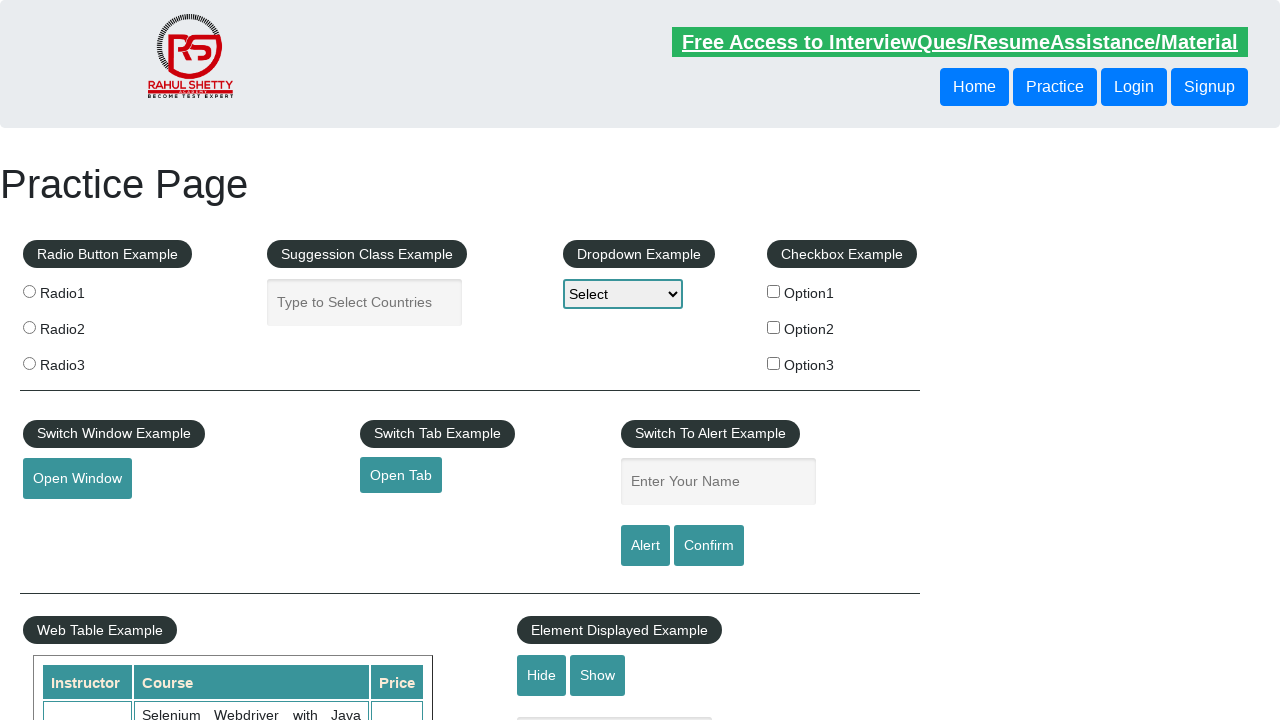

Scrolled main window down by 500 pixels
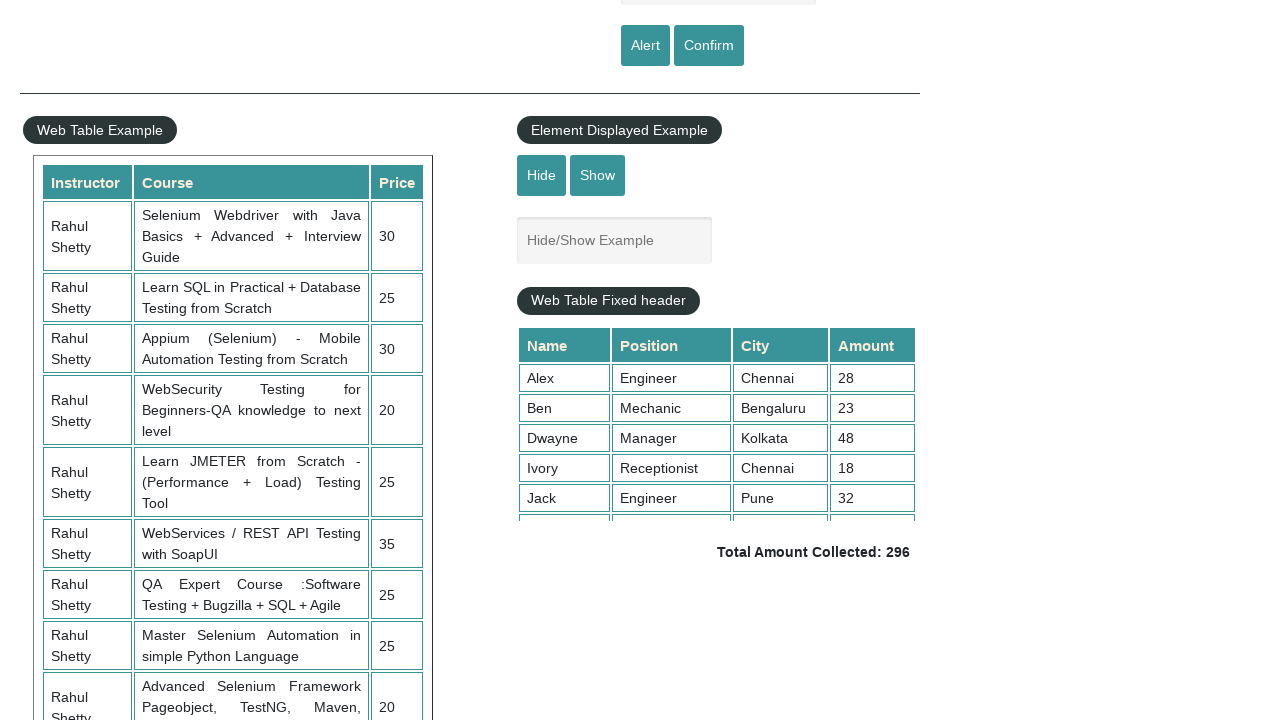

Scrolled table element down by 500 pixels
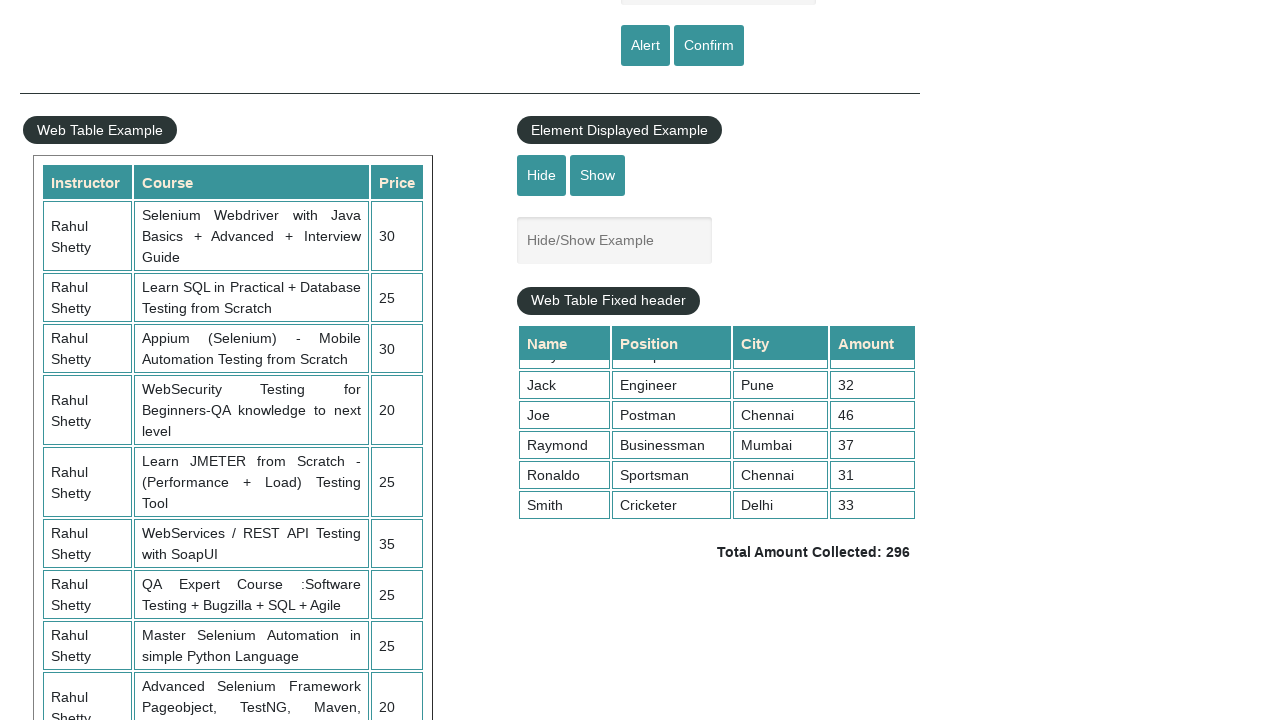

Retrieved all values from 4th column of table
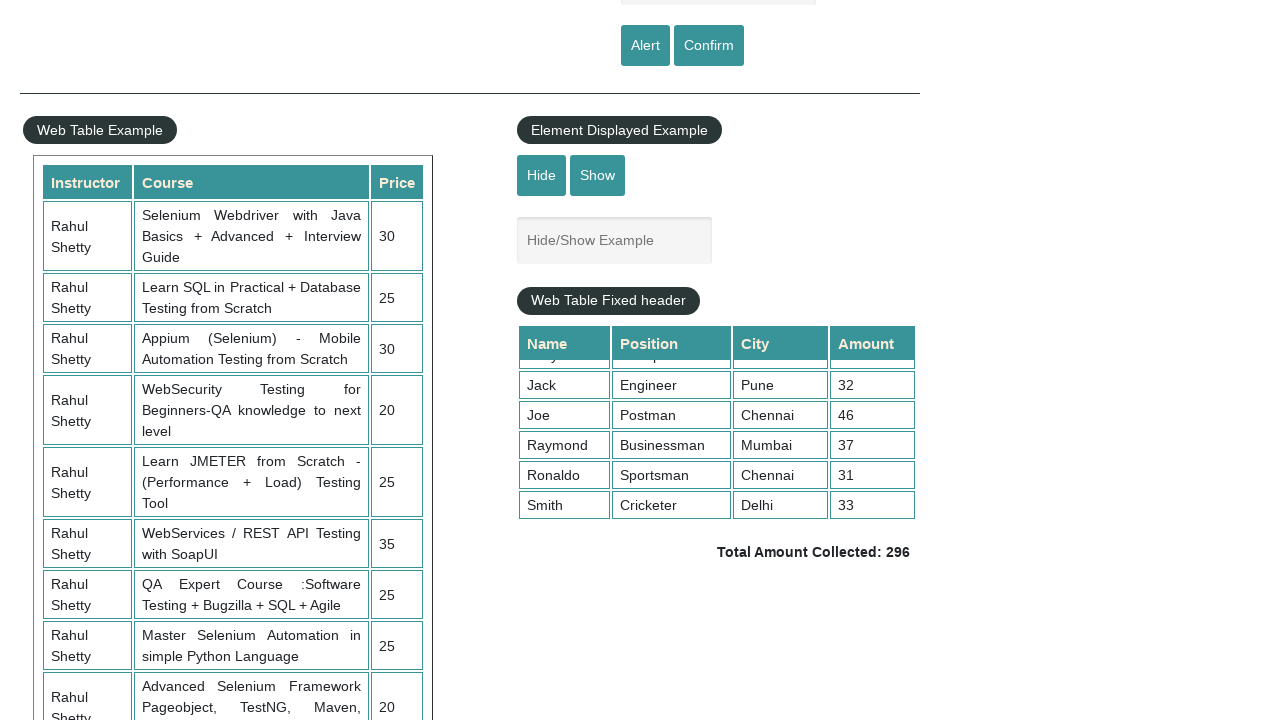

Calculated sum of all table column values: 296
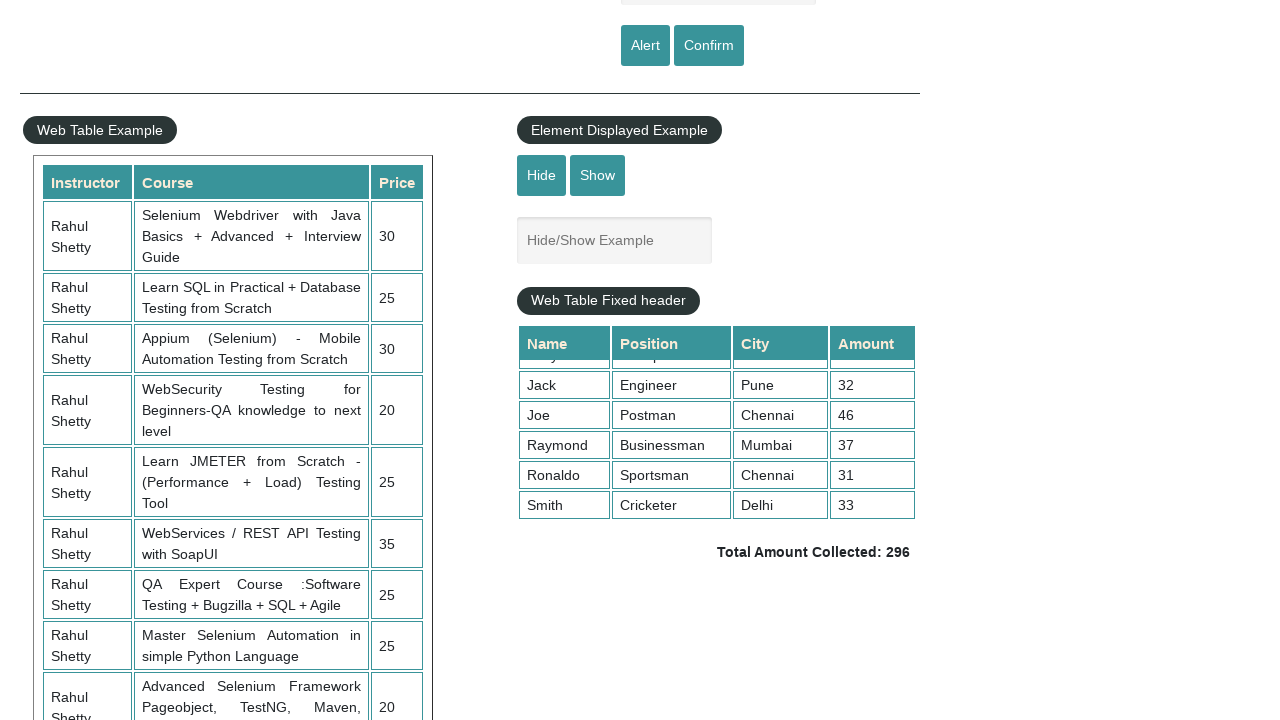

Retrieved displayed total amount: 296
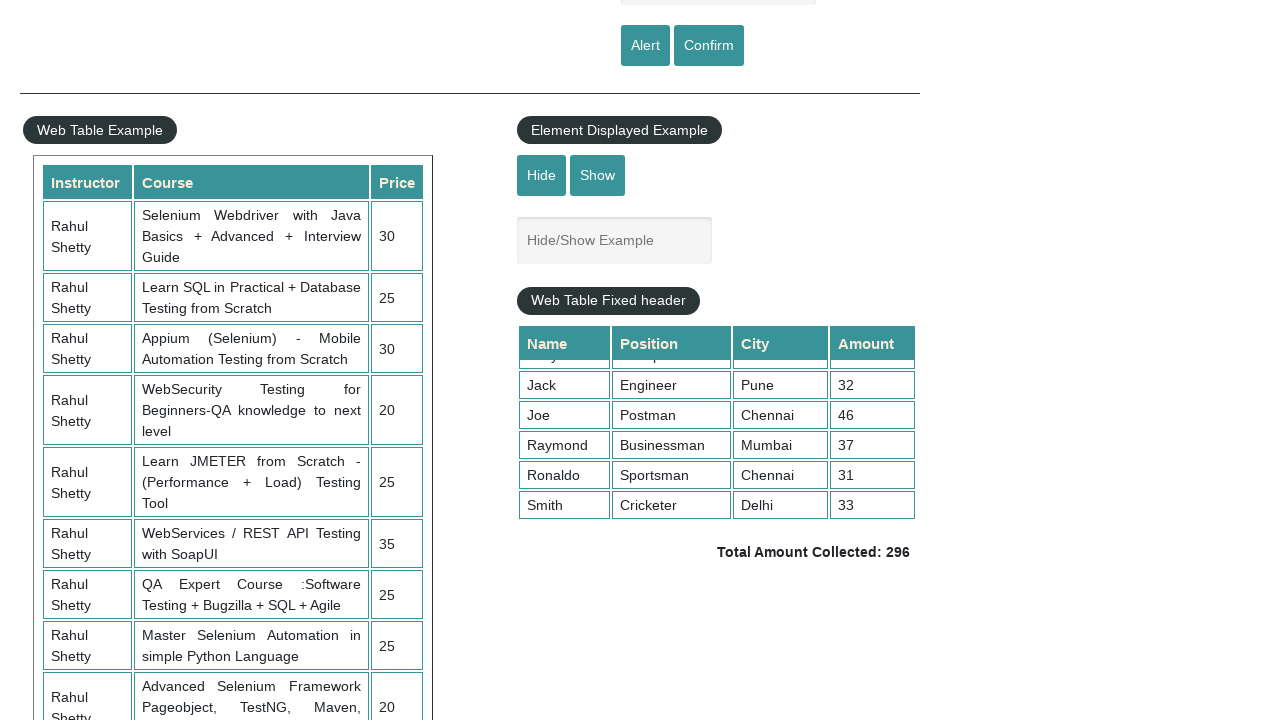

Verified that calculated sum (296) matches displayed total (296)
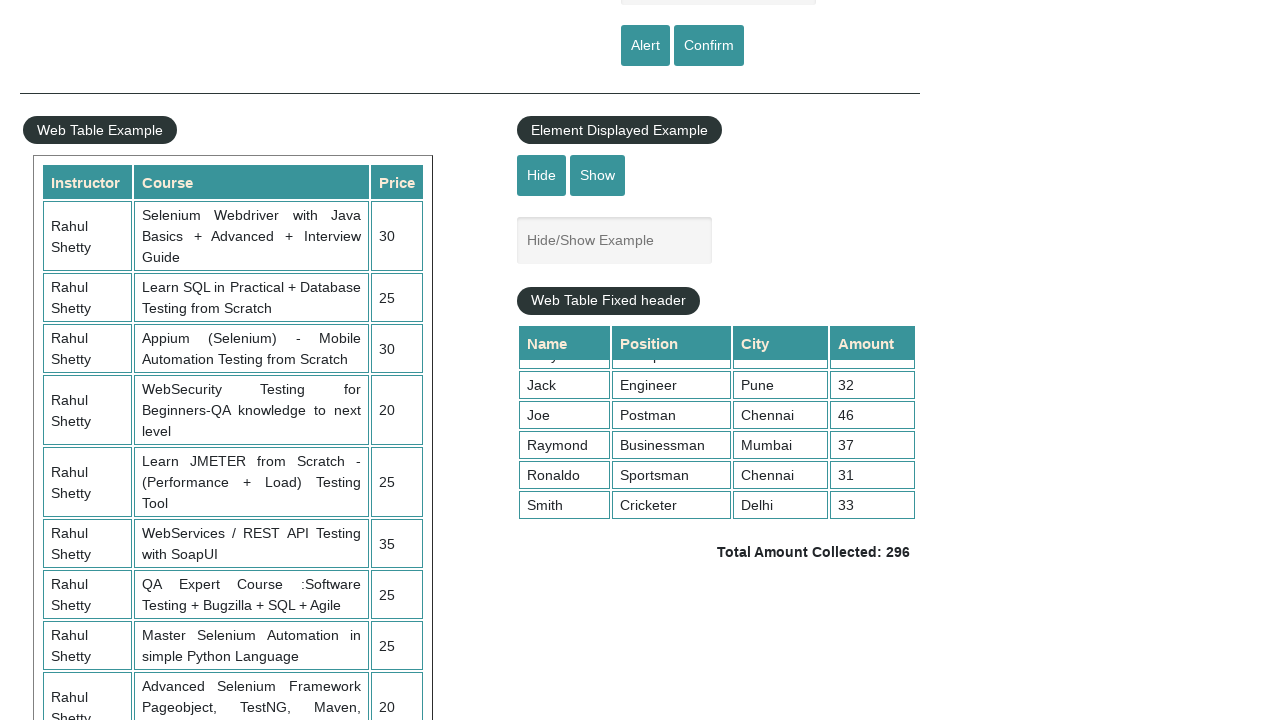

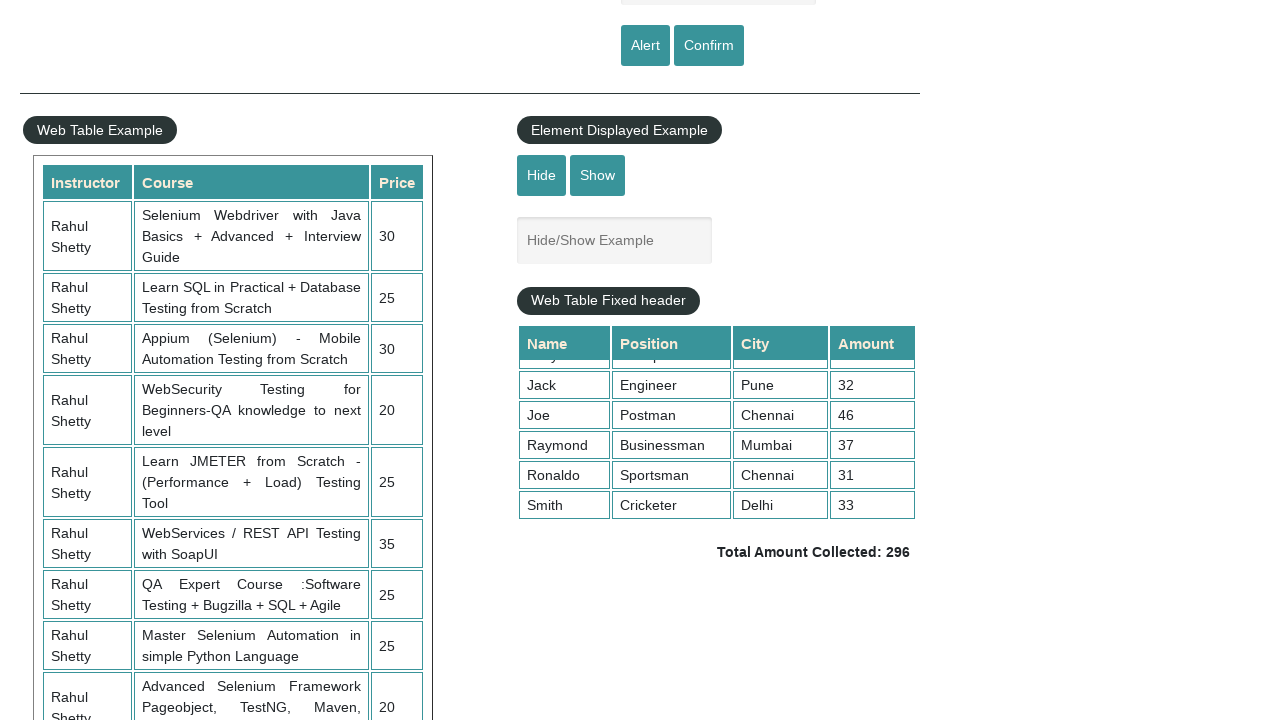